Tests hover functionality by hovering over an avatar image and verifying that the caption with additional user information becomes visible.

Starting URL: http://the-internet.herokuapp.com/hovers

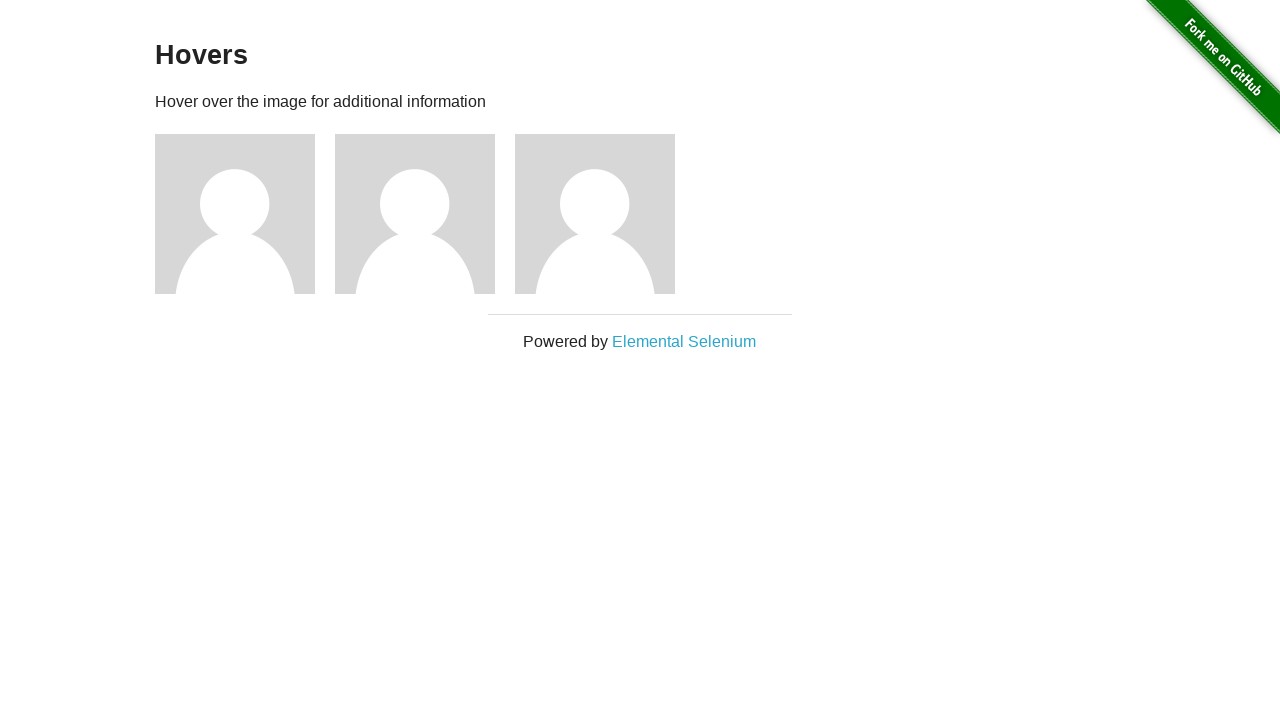

Located the first avatar element
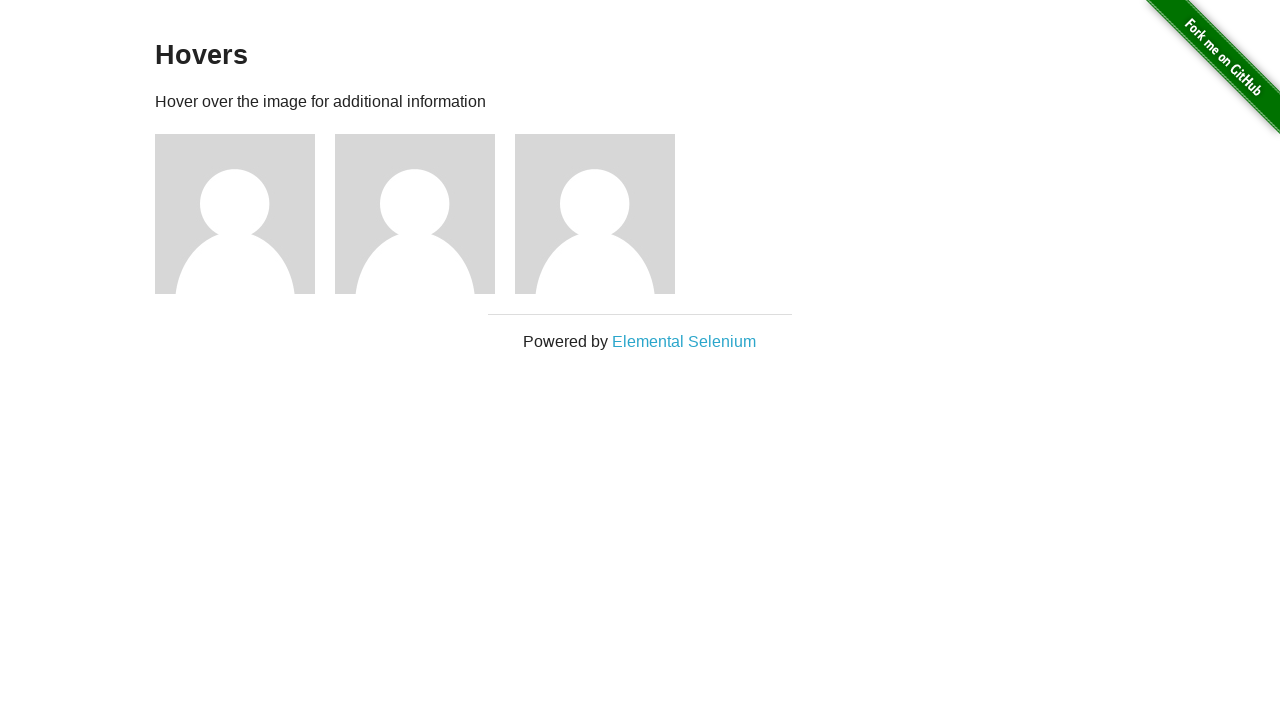

Hovered over the avatar image at (245, 214) on .figure >> nth=0
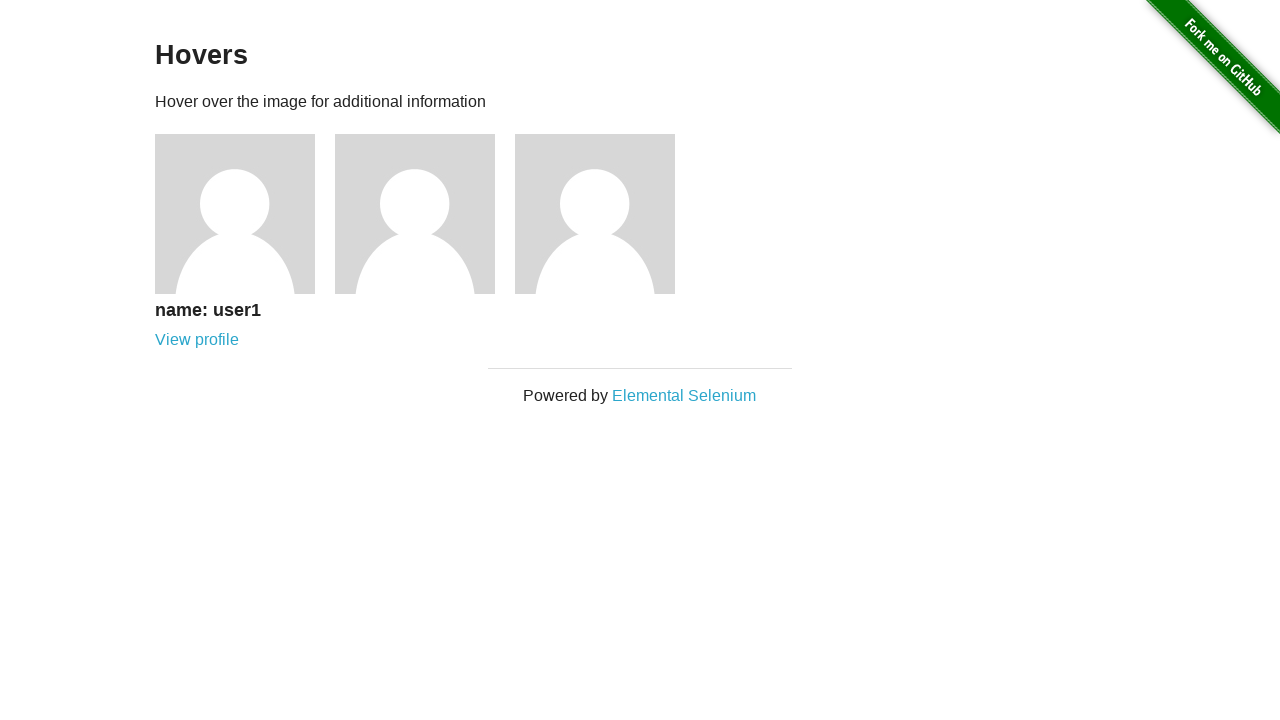

Located the caption element
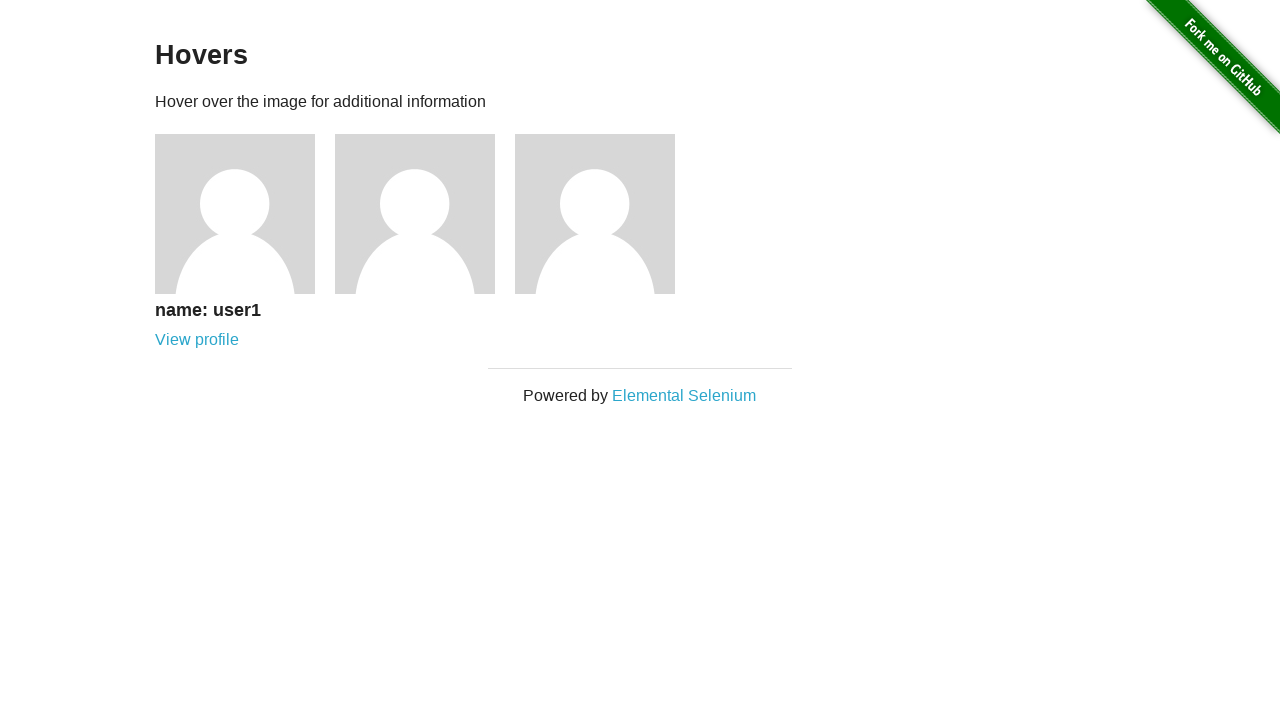

Verified that the caption with user information is visible on hover
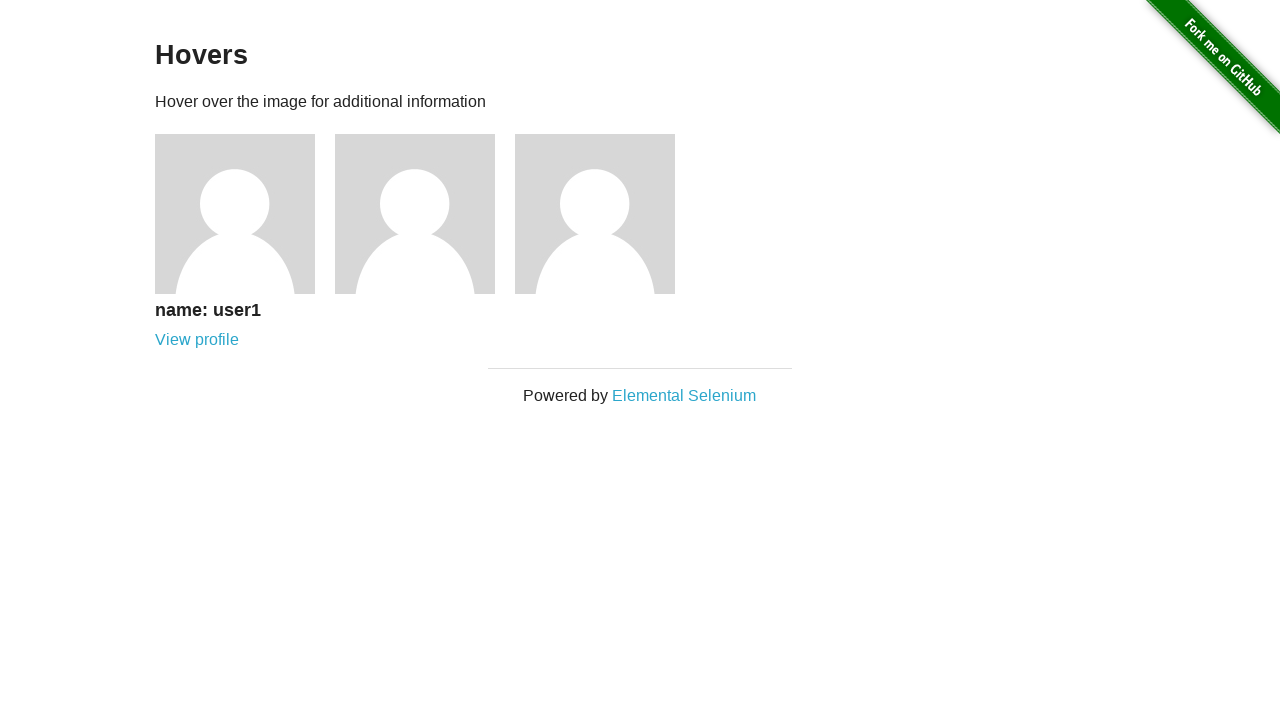

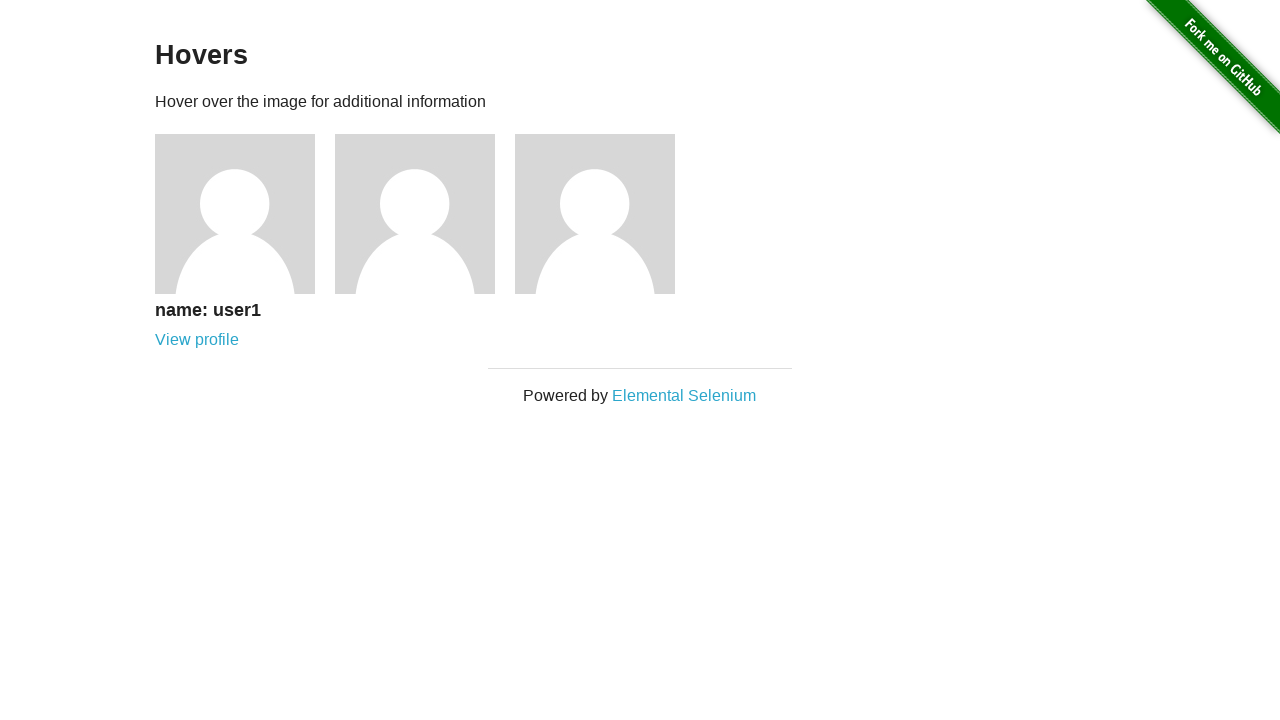